Tests the add/remove elements functionality by clicking the "Add Element" button multiple times and verifying that the correct number of delete buttons appear on the page.

Starting URL: https://the-internet.herokuapp.com/add_remove_elements/

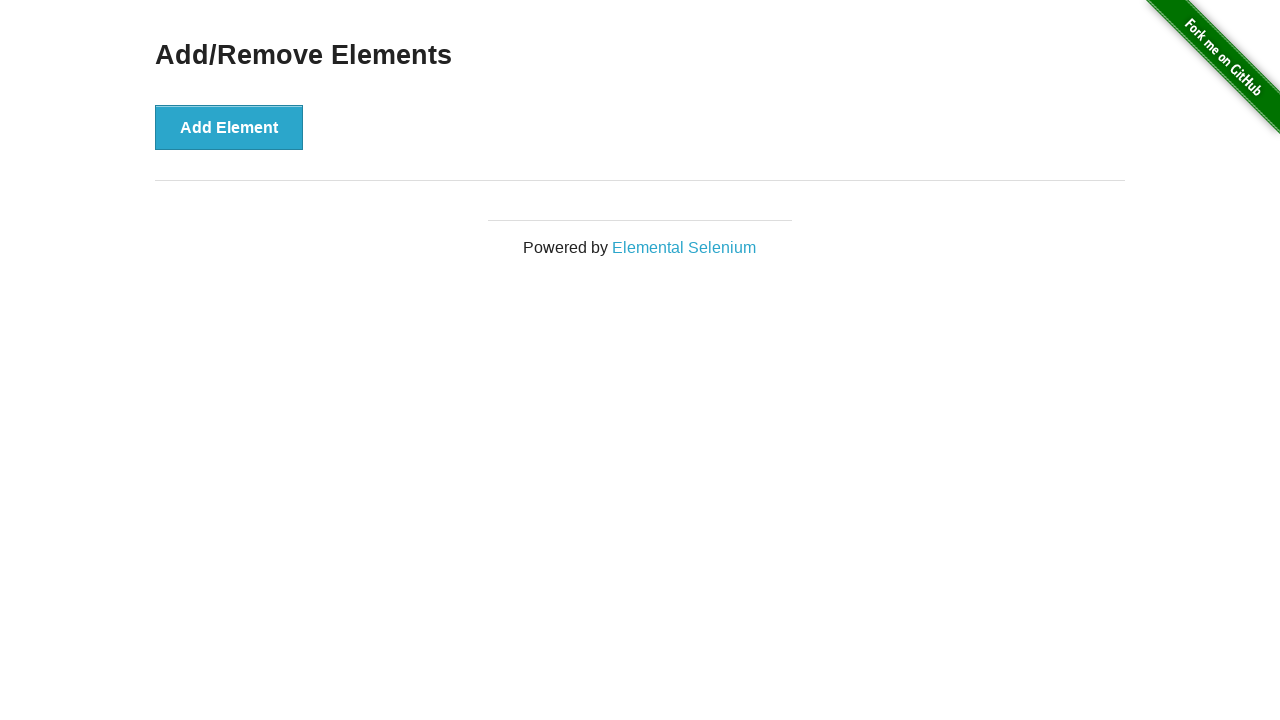

Clicked 'Add Element' button (iteration 1 of 5) at (229, 127) on xpath=//button[text()='Add Element']
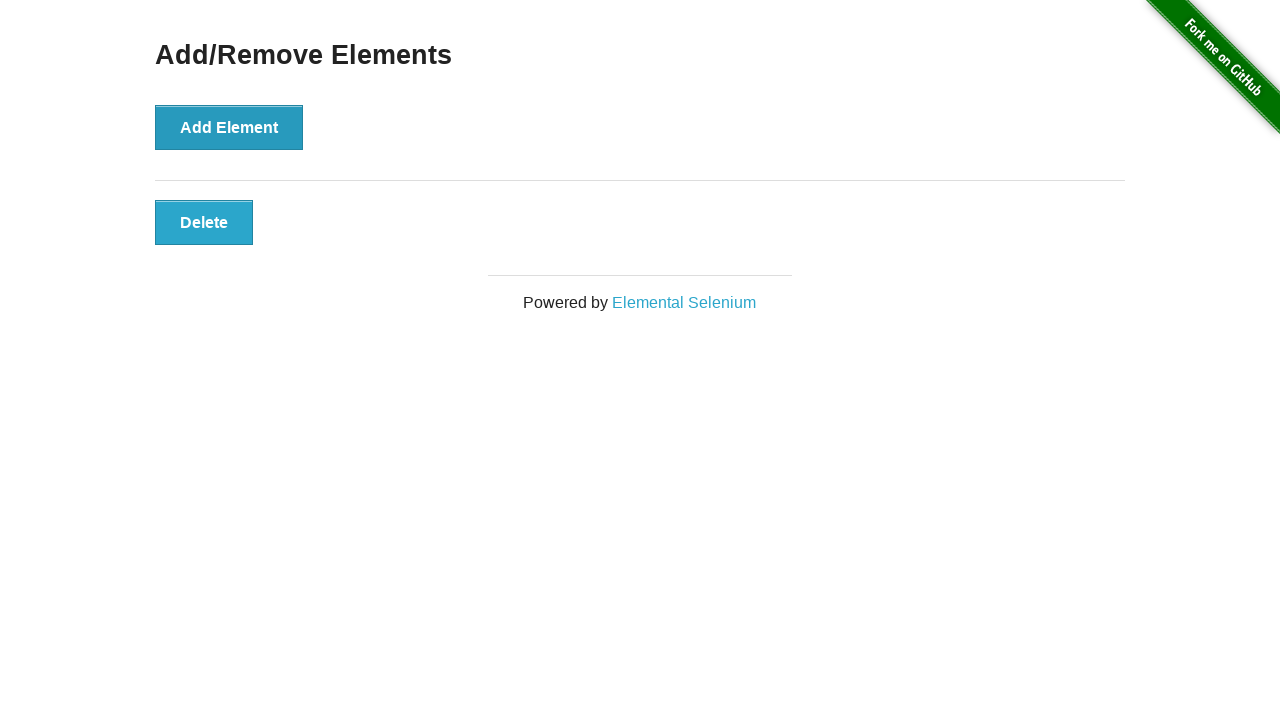

Clicked 'Add Element' button (iteration 2 of 5) at (229, 127) on xpath=//button[text()='Add Element']
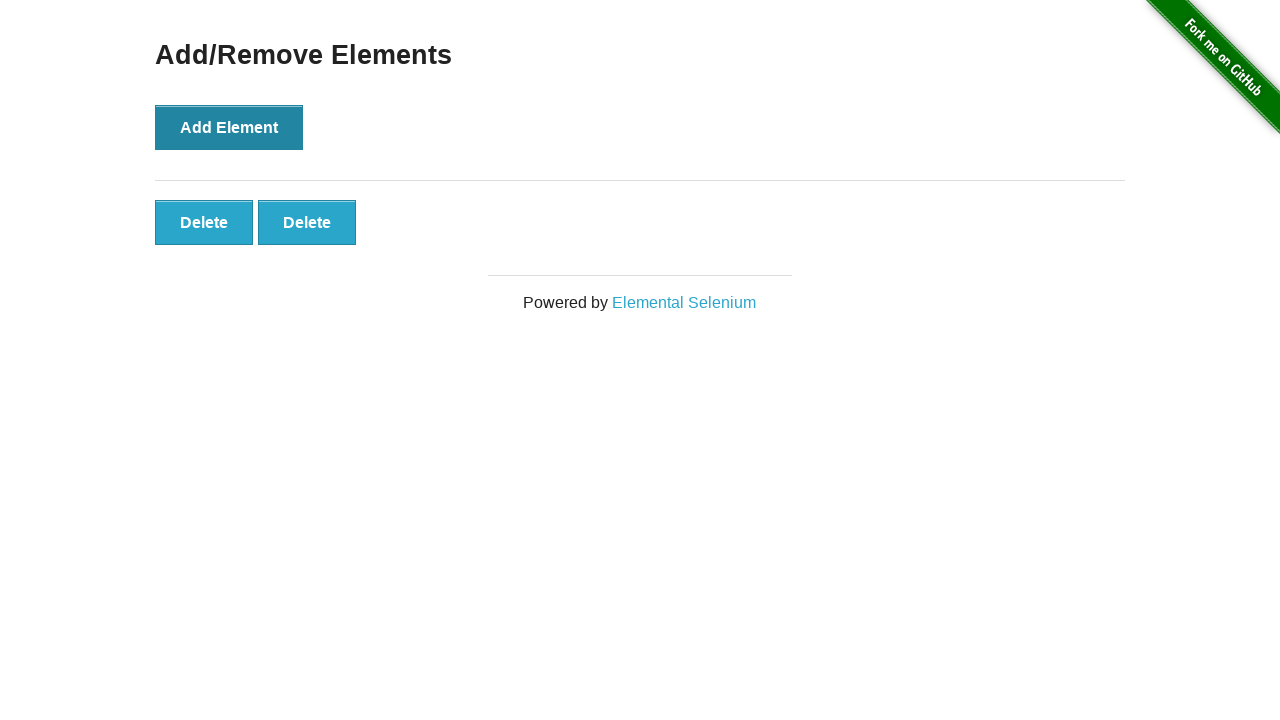

Clicked 'Add Element' button (iteration 3 of 5) at (229, 127) on xpath=//button[text()='Add Element']
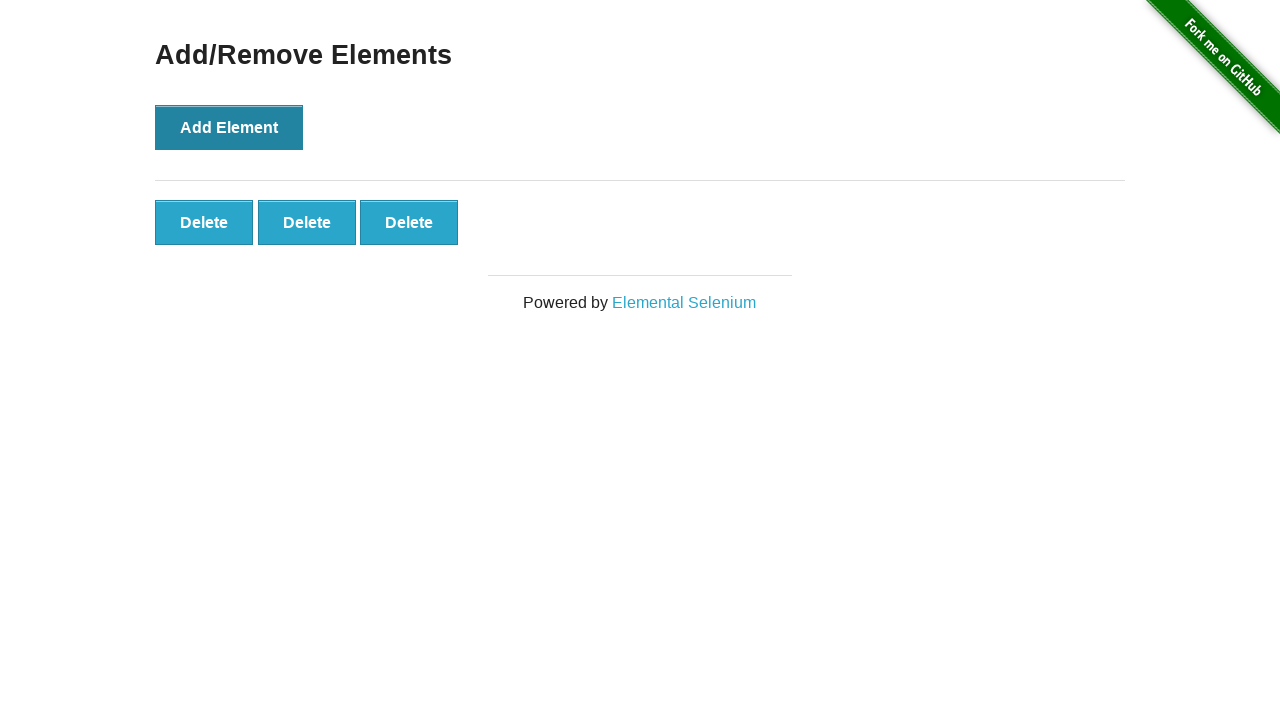

Clicked 'Add Element' button (iteration 4 of 5) at (229, 127) on xpath=//button[text()='Add Element']
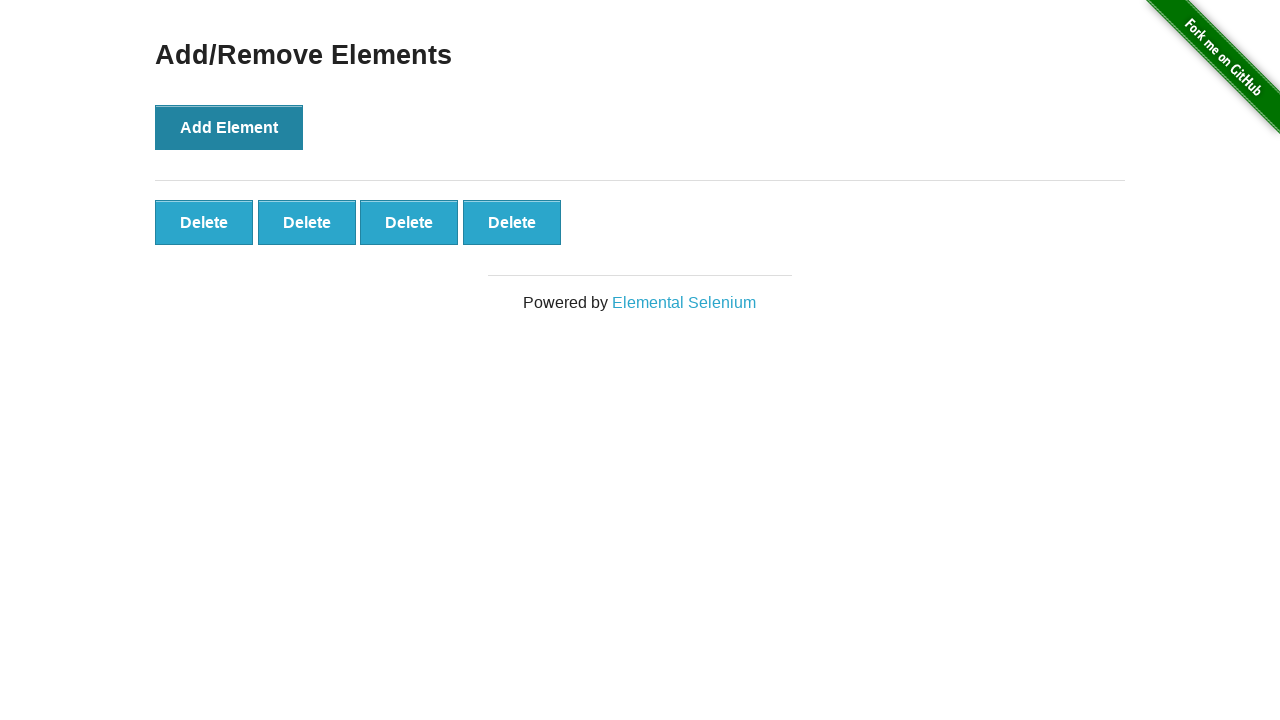

Clicked 'Add Element' button (iteration 5 of 5) at (229, 127) on xpath=//button[text()='Add Element']
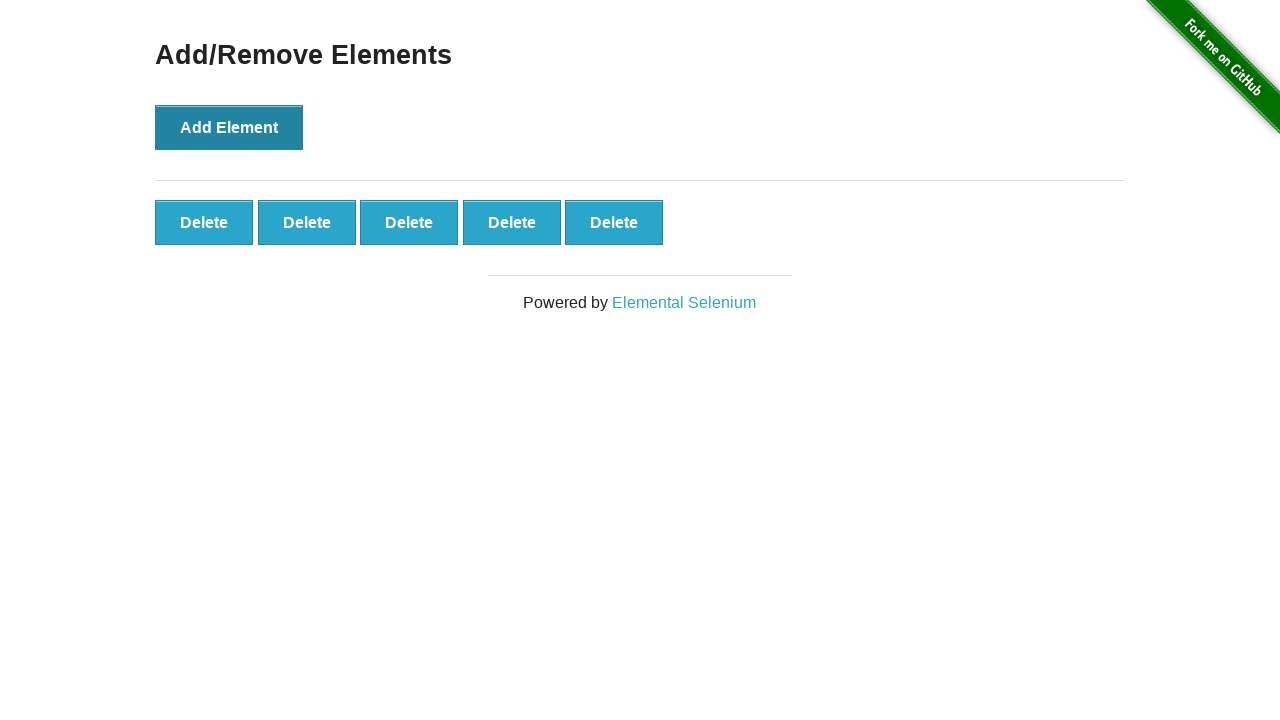

Located all delete buttons on the page
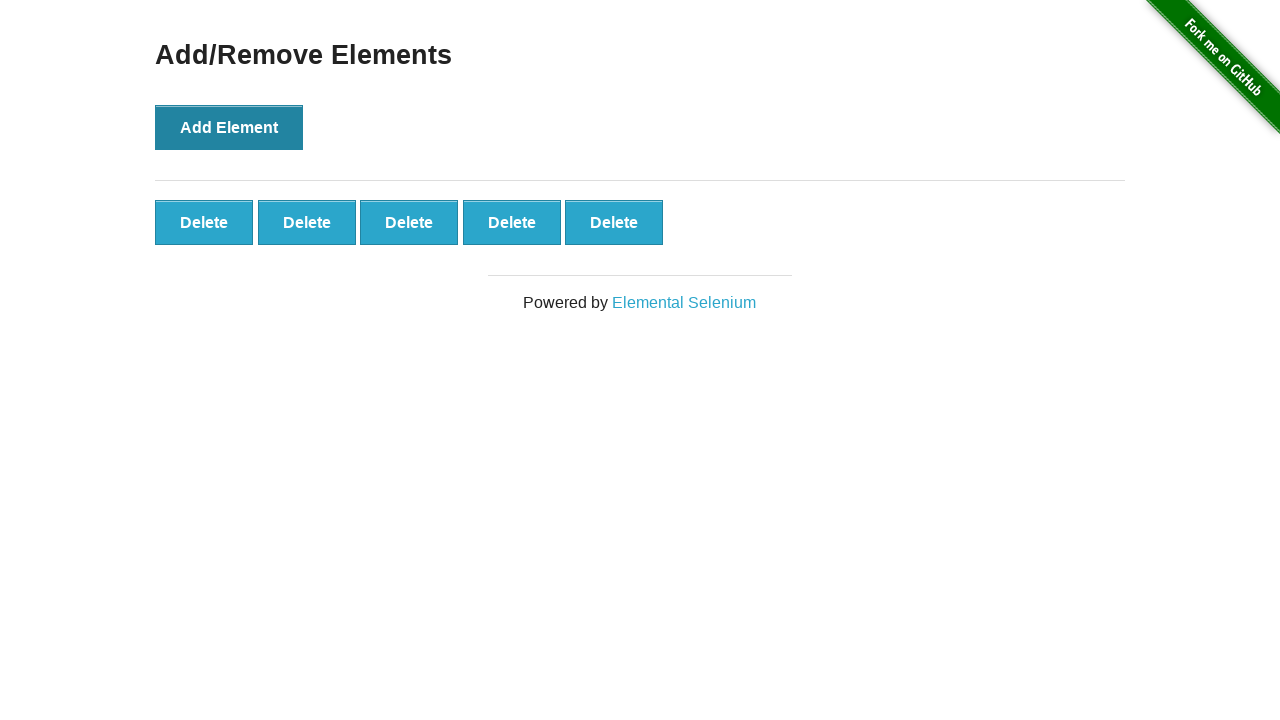

Verified that 5 delete buttons are present on the page
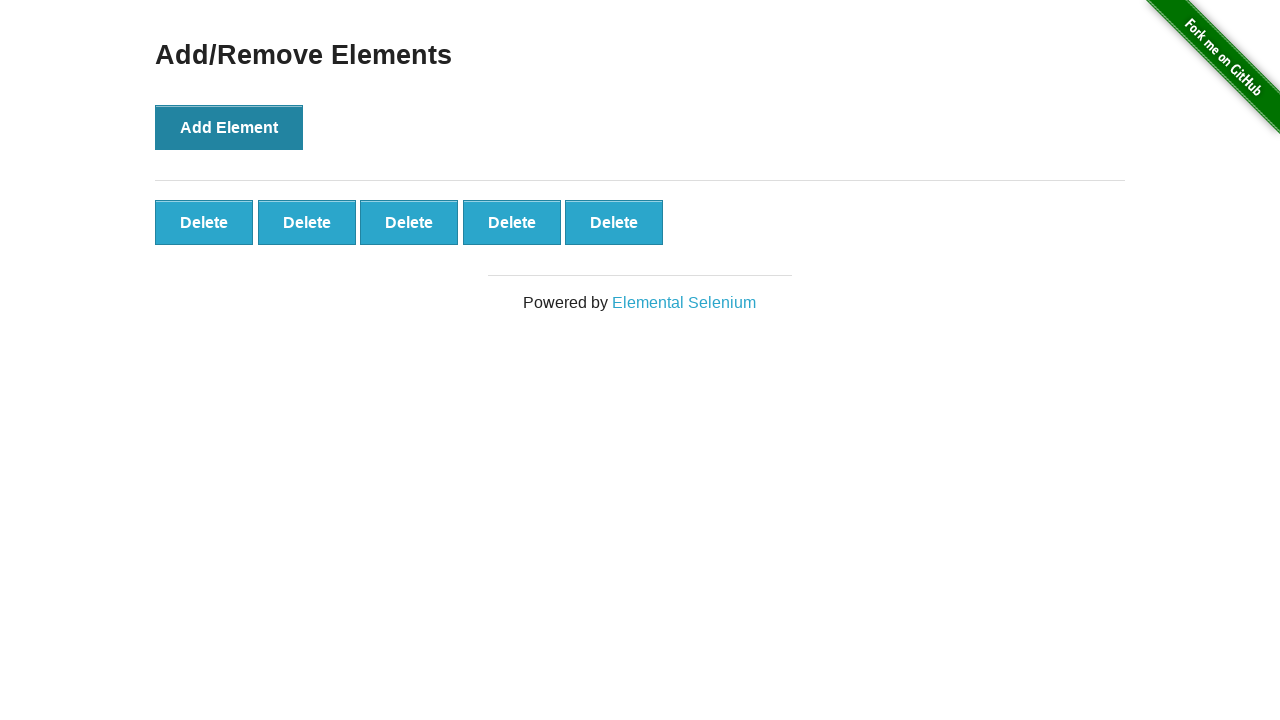

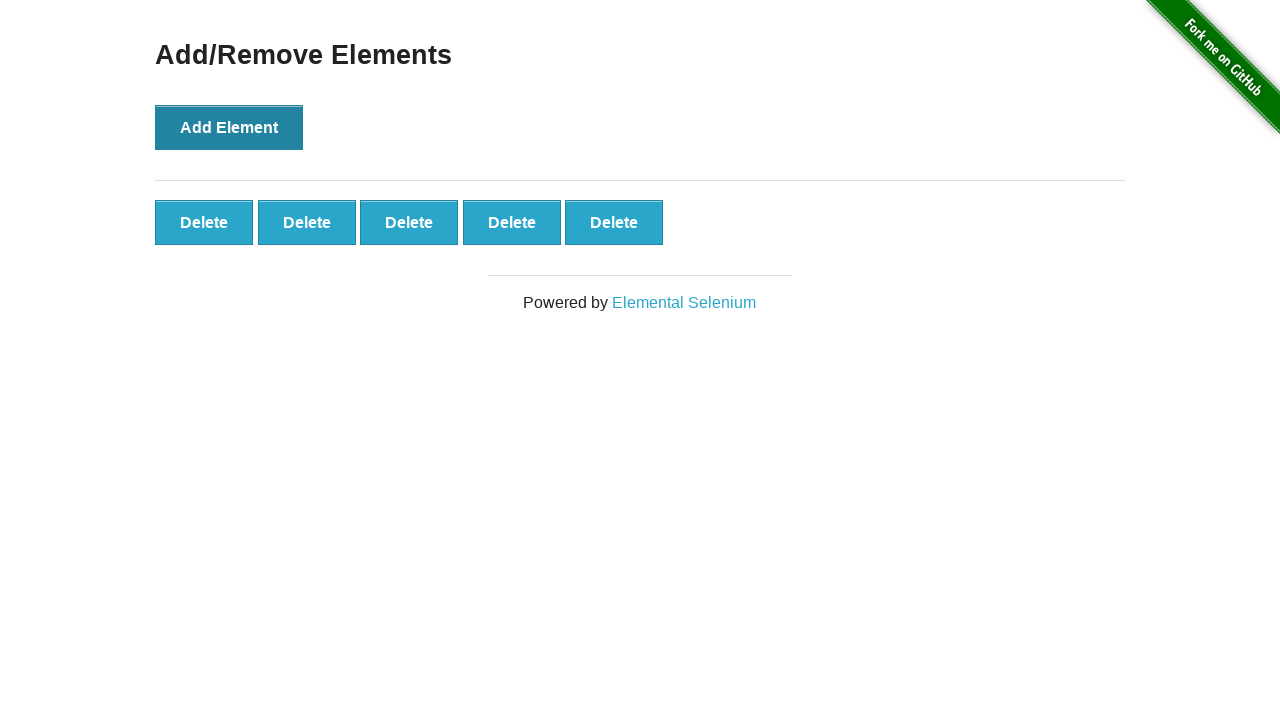